Tests the text box form by filling all fields (full name, email, current address, permanent address) and verifying the submitted data is displayed correctly

Starting URL: https://demoqa.com

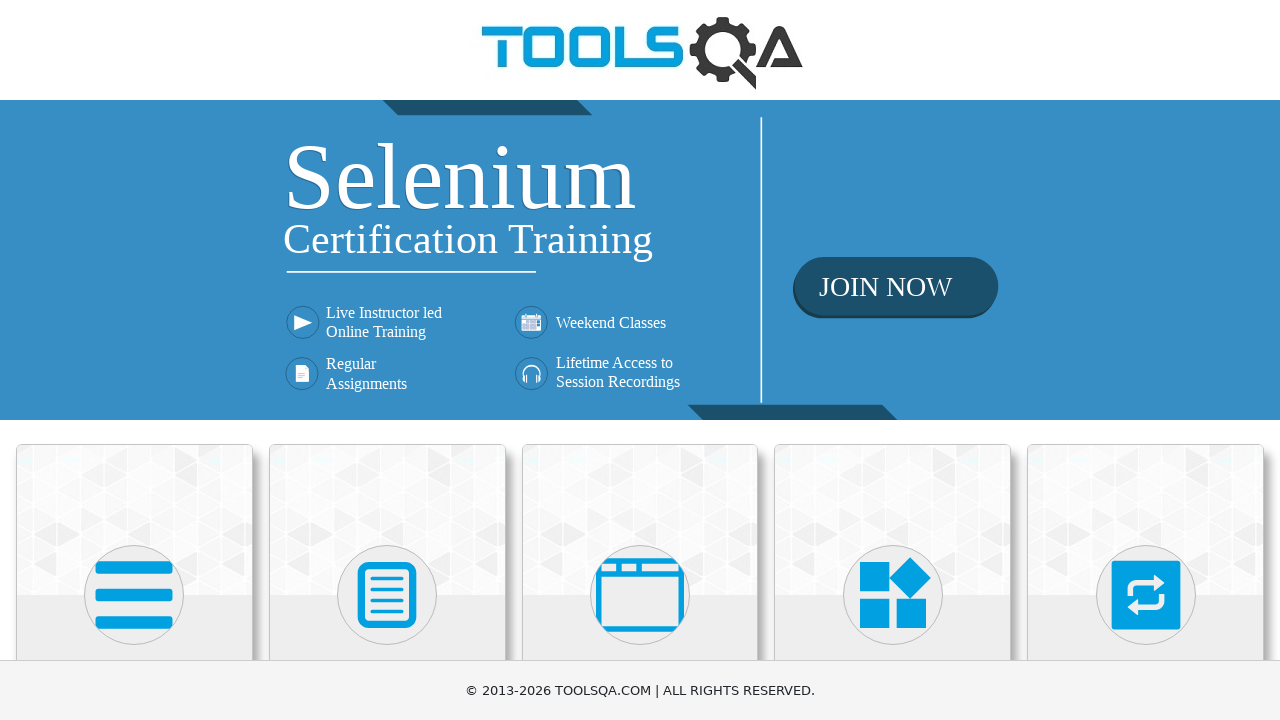

Clicked on Elements card at (134, 360) on text=Elements
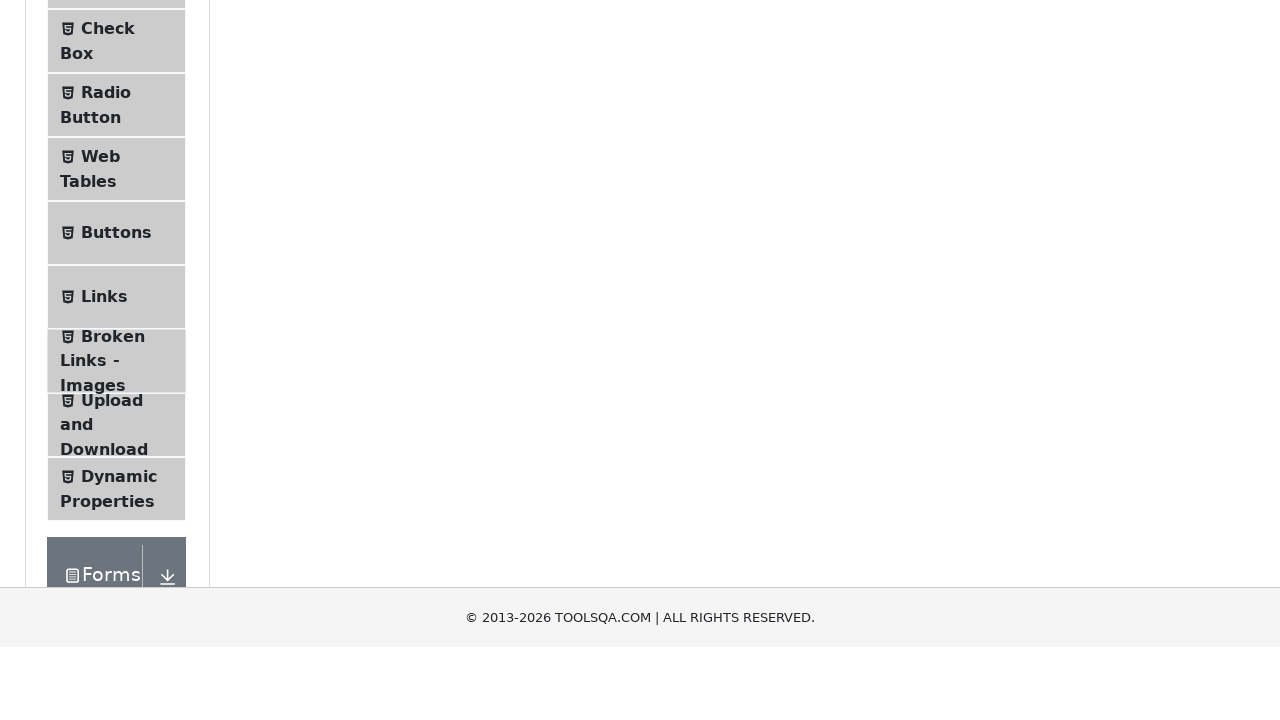

Clicked on Text Box menu item at (119, 261) on text=Text Box
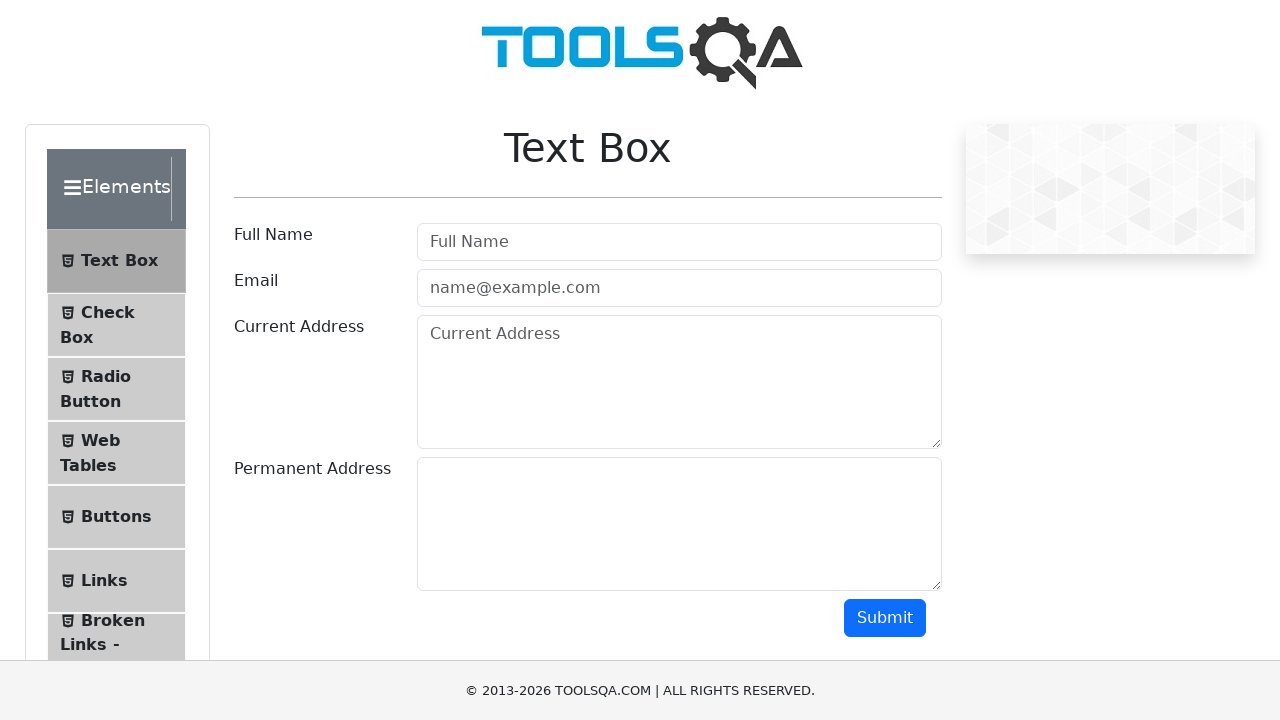

Filled full name field with 'John Anderson' on #userName
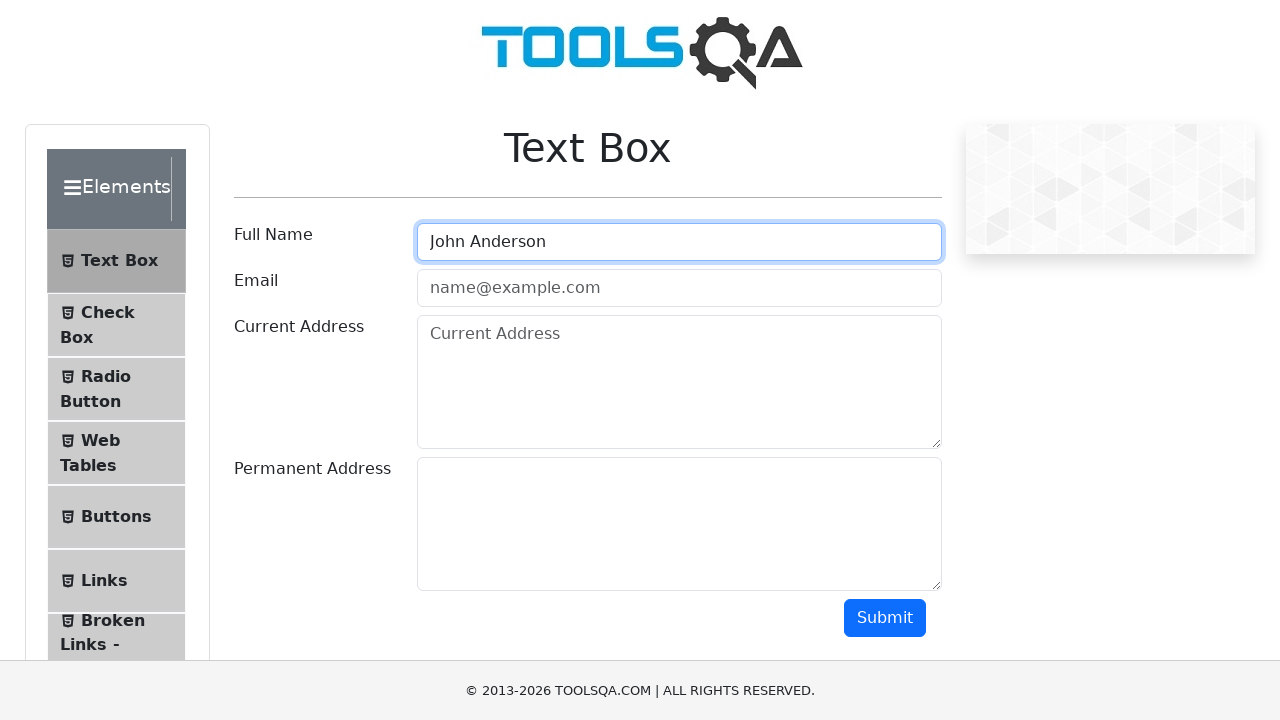

Filled email field with 'john.anderson@example.com' on #userEmail
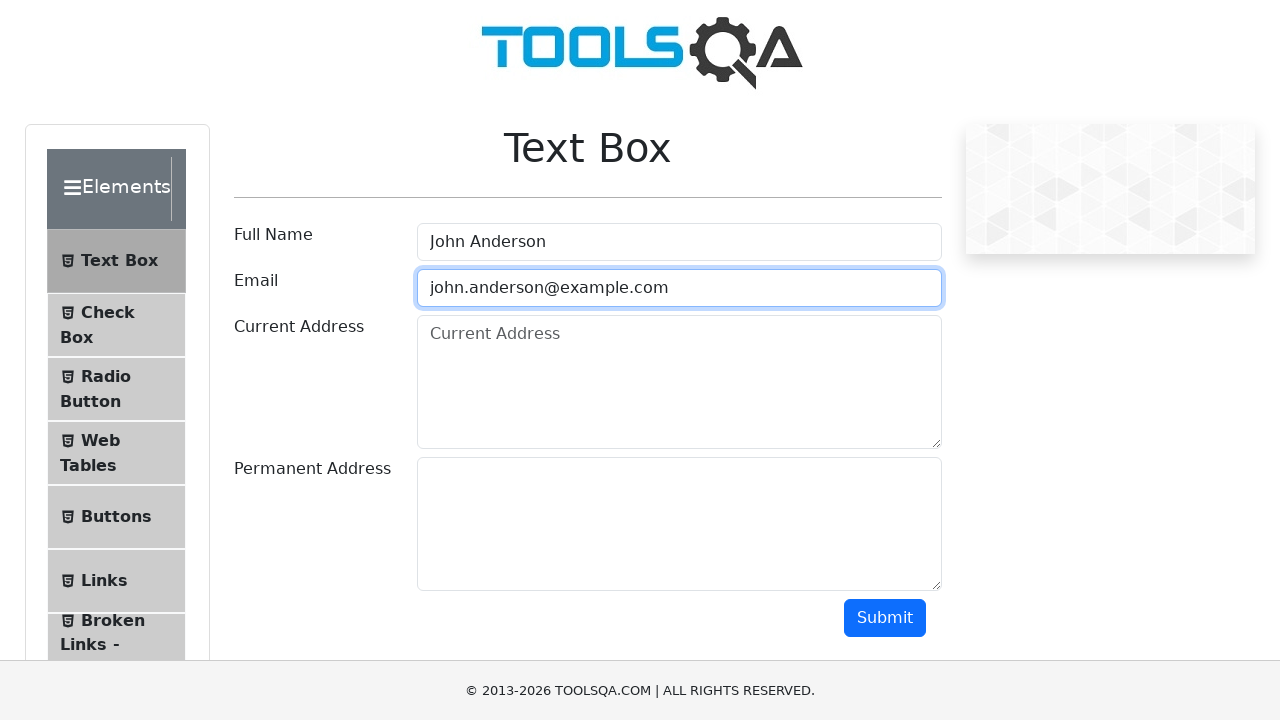

Filled current address field with '123 Main Street, New York, NY 10001' on #currentAddress
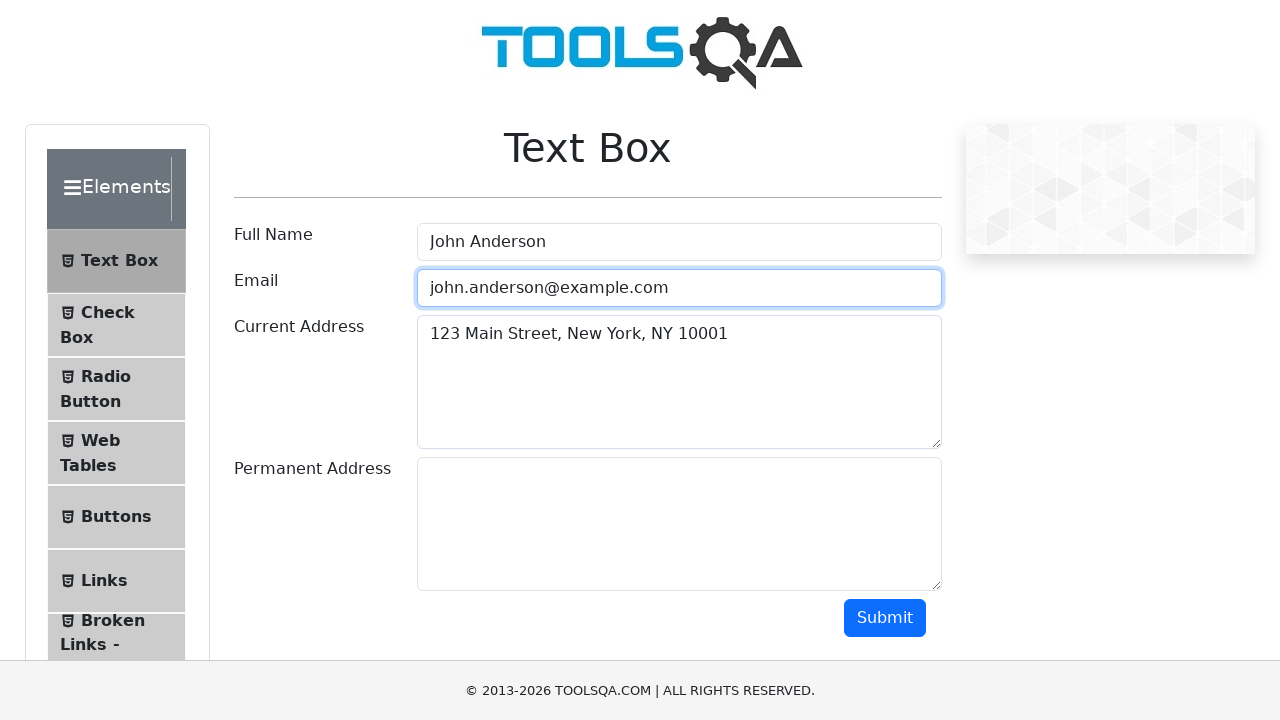

Filled permanent address field with '456 Oak Avenue, Los Angeles, CA 90001' on #permanentAddress
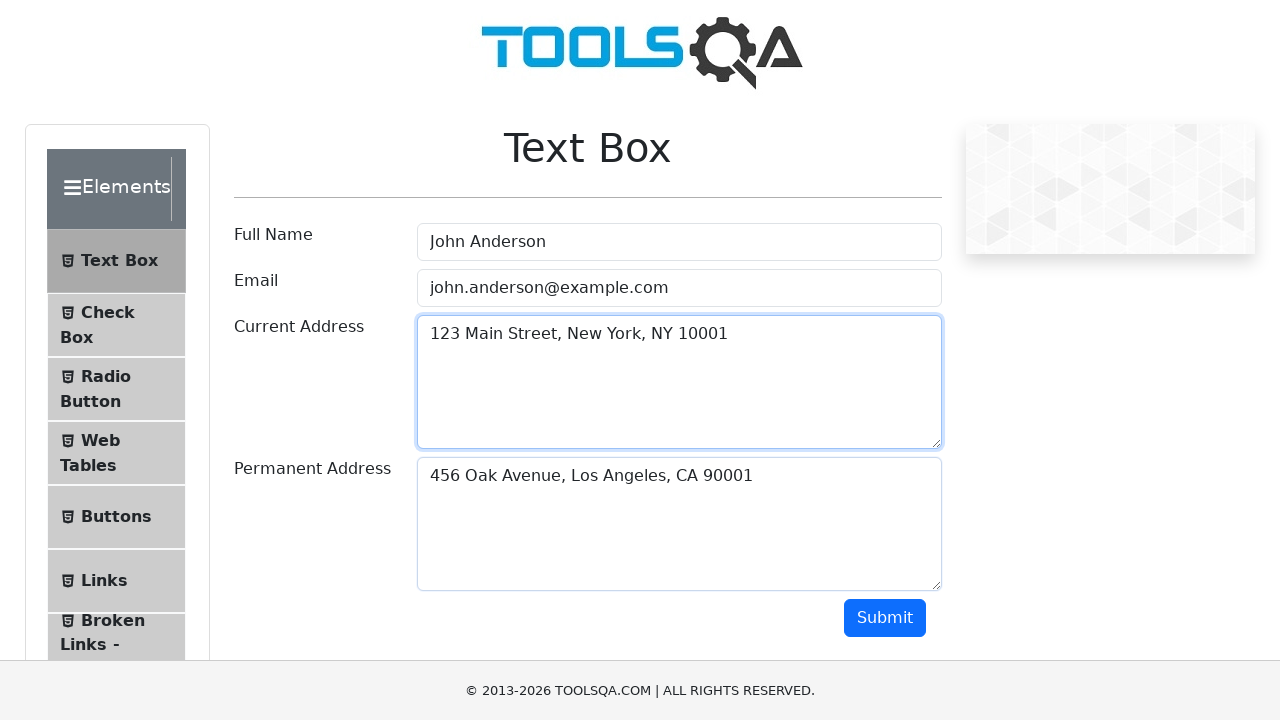

Scrolled down 300 pixels to view submit button
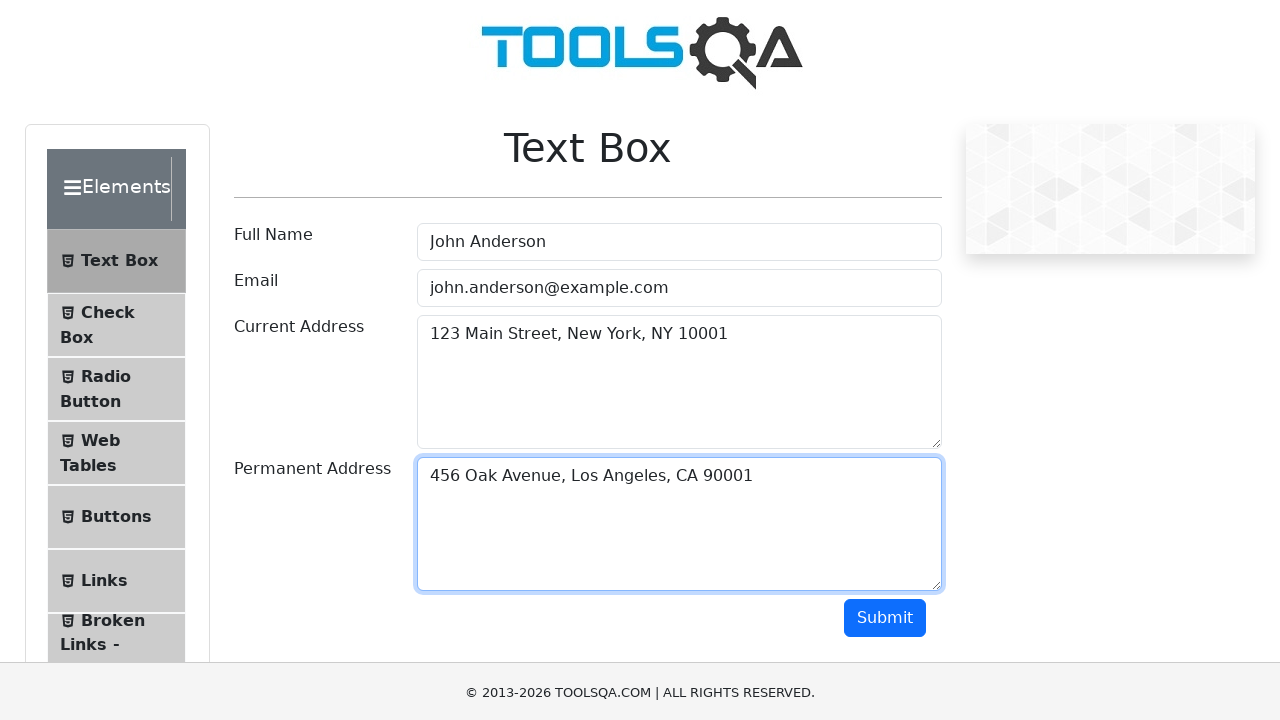

Clicked submit button to submit form at (885, 318) on #submit
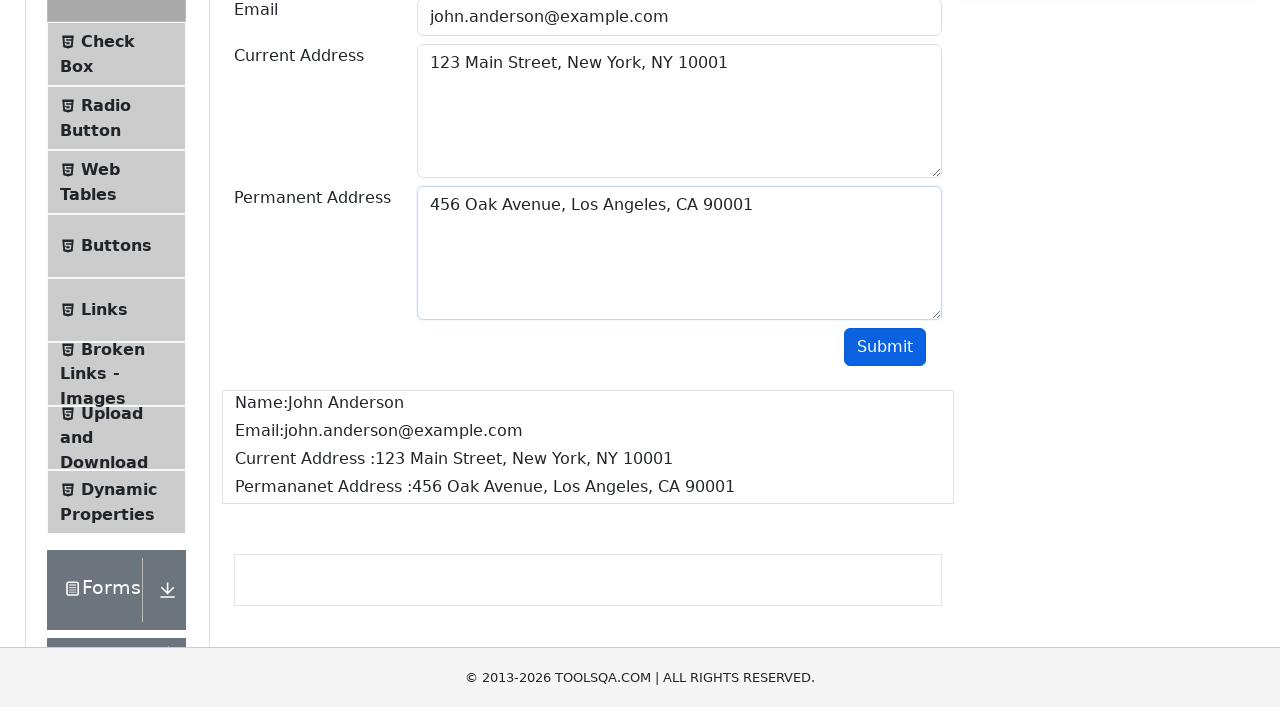

Verified submission output is displayed
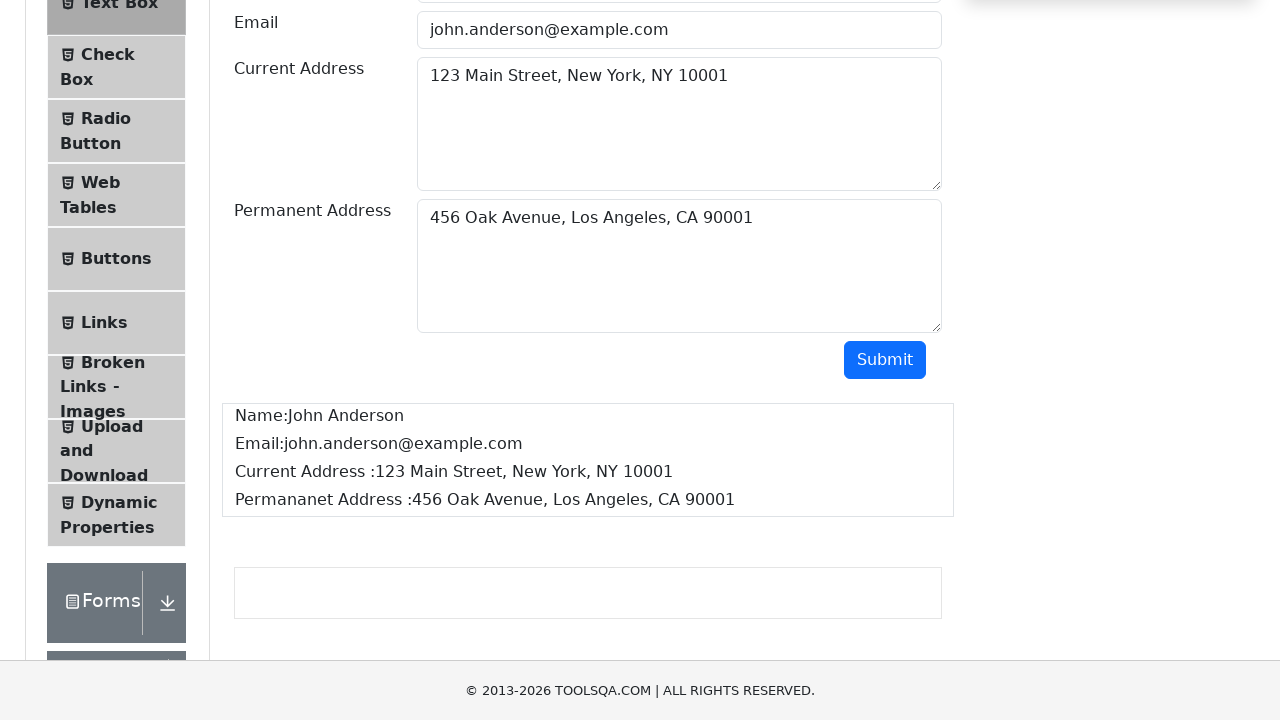

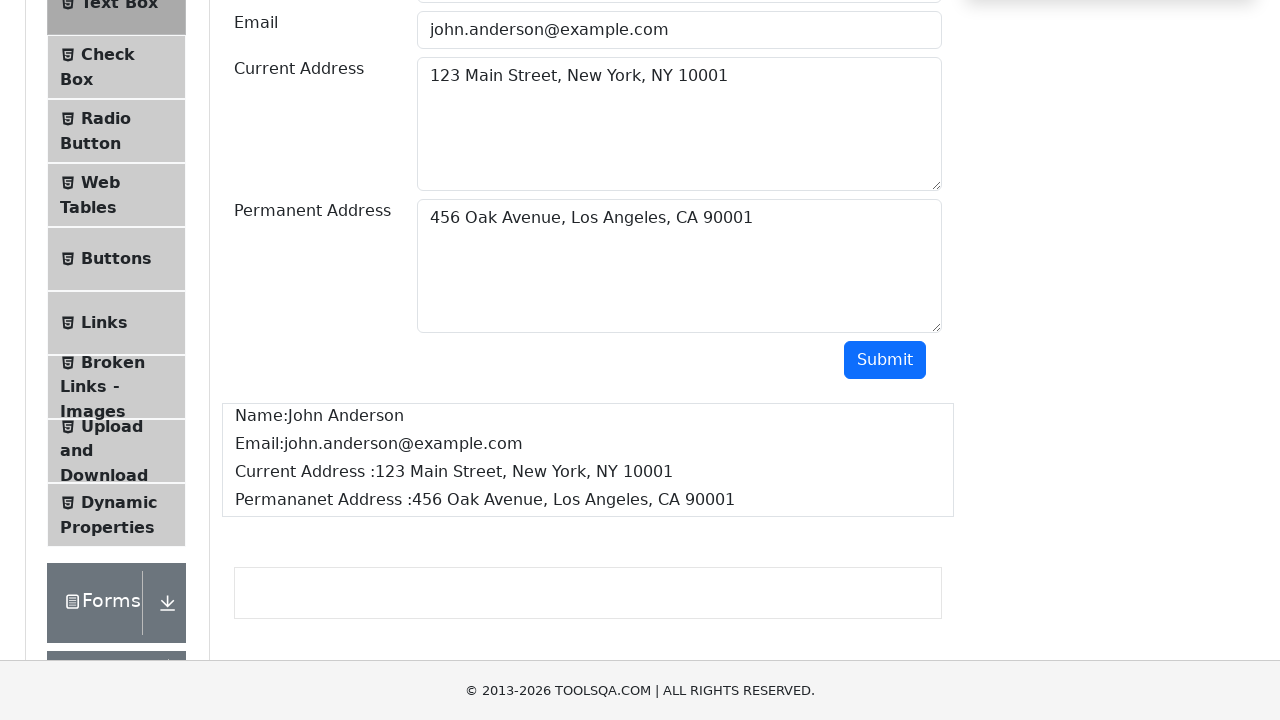